Tests network request interception by setting up a route to mock API responses, then navigates to the page to verify the app loads with mocked data.

Starting URL: https://frontend-dot-salesappfkt.as.r.appspot.com/

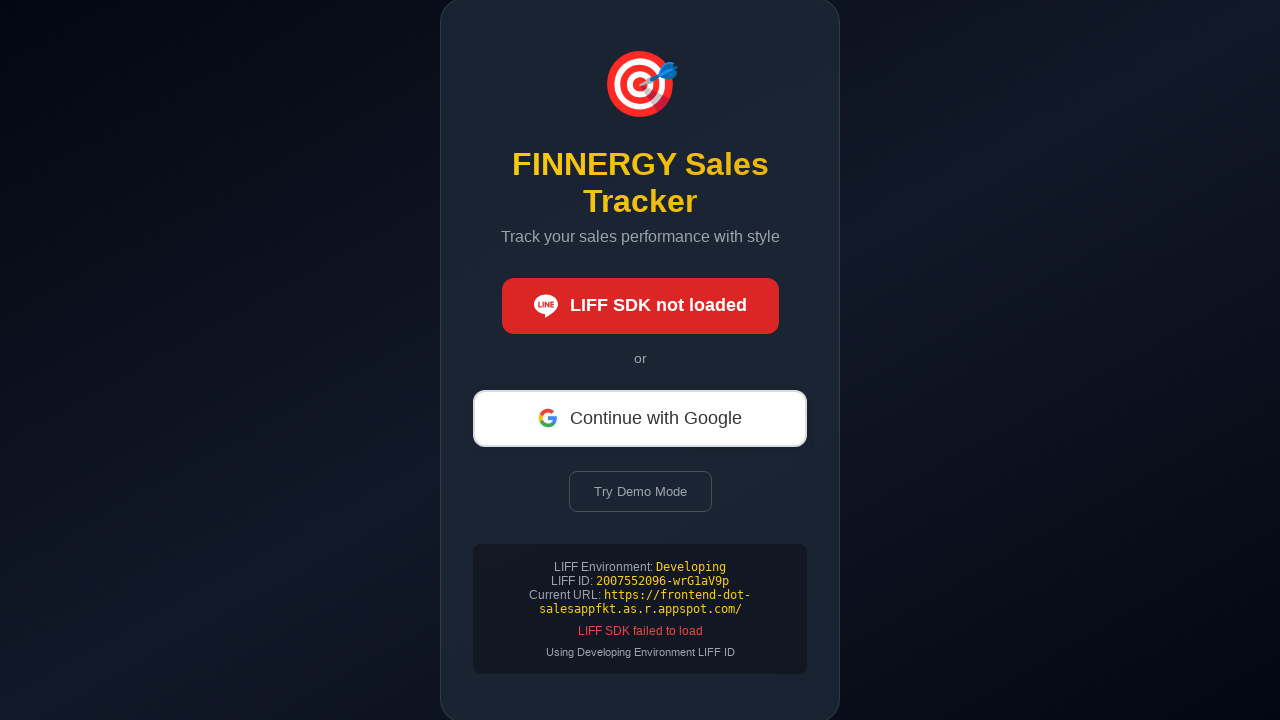

Set up route to intercept and mock API /api/activities responses
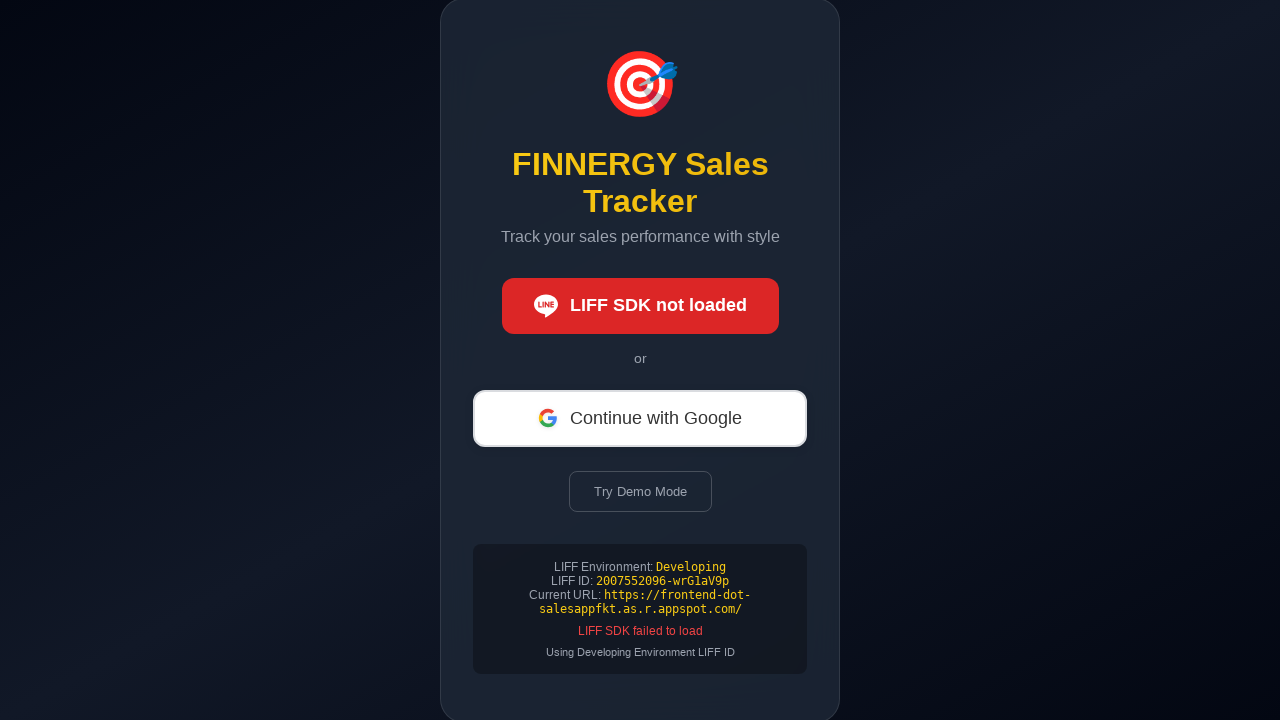

Navigated to https://frontend-dot-salesappfkt.as.r.appspot.com/
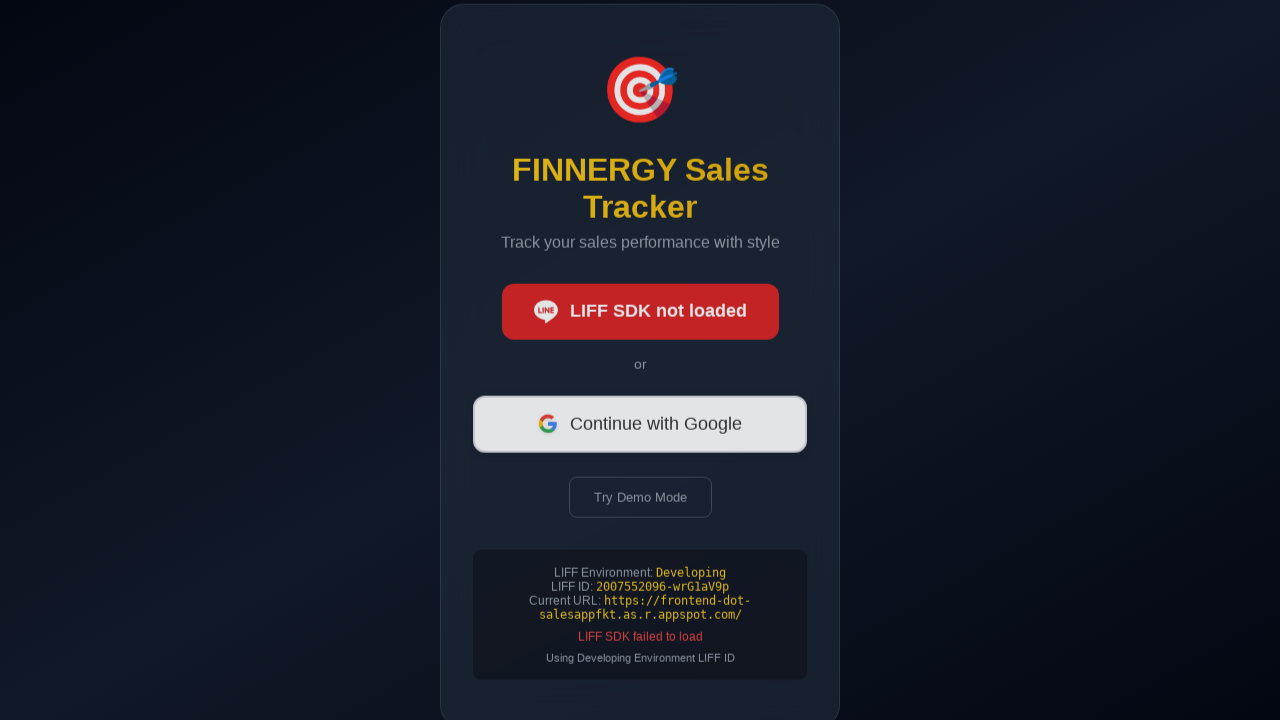

Page fully loaded with mocked data (networkidle state reached)
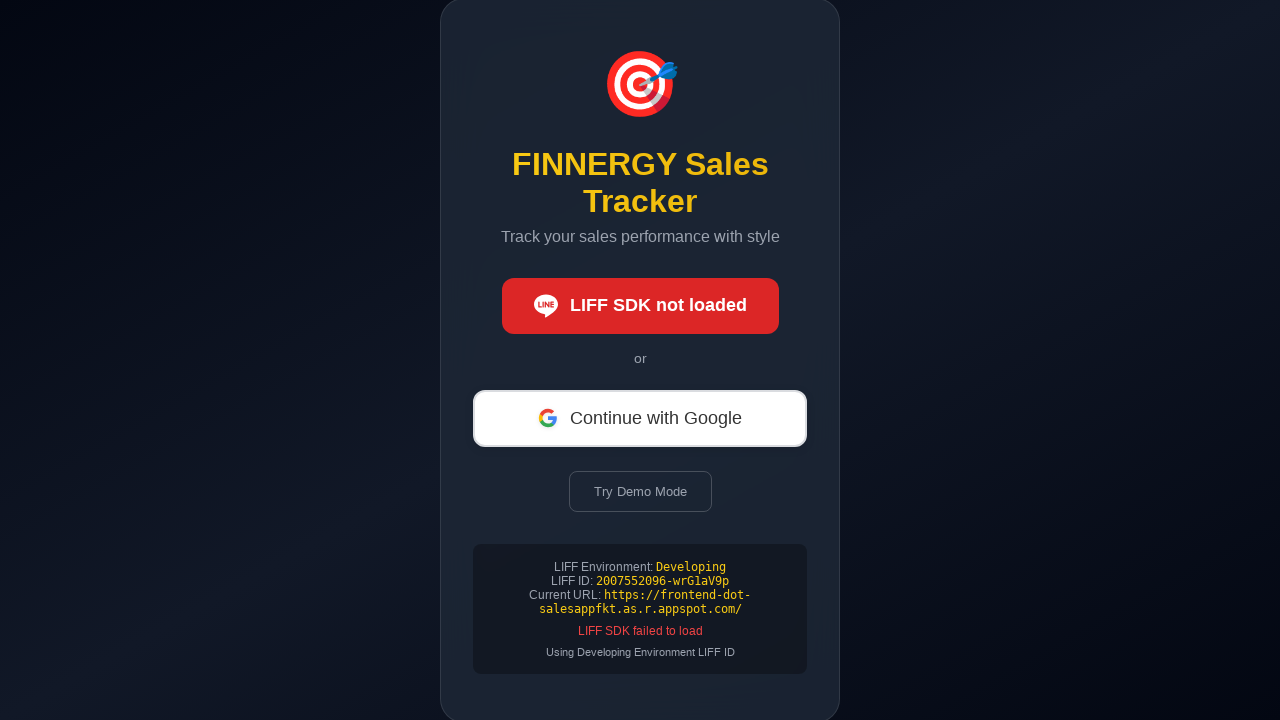

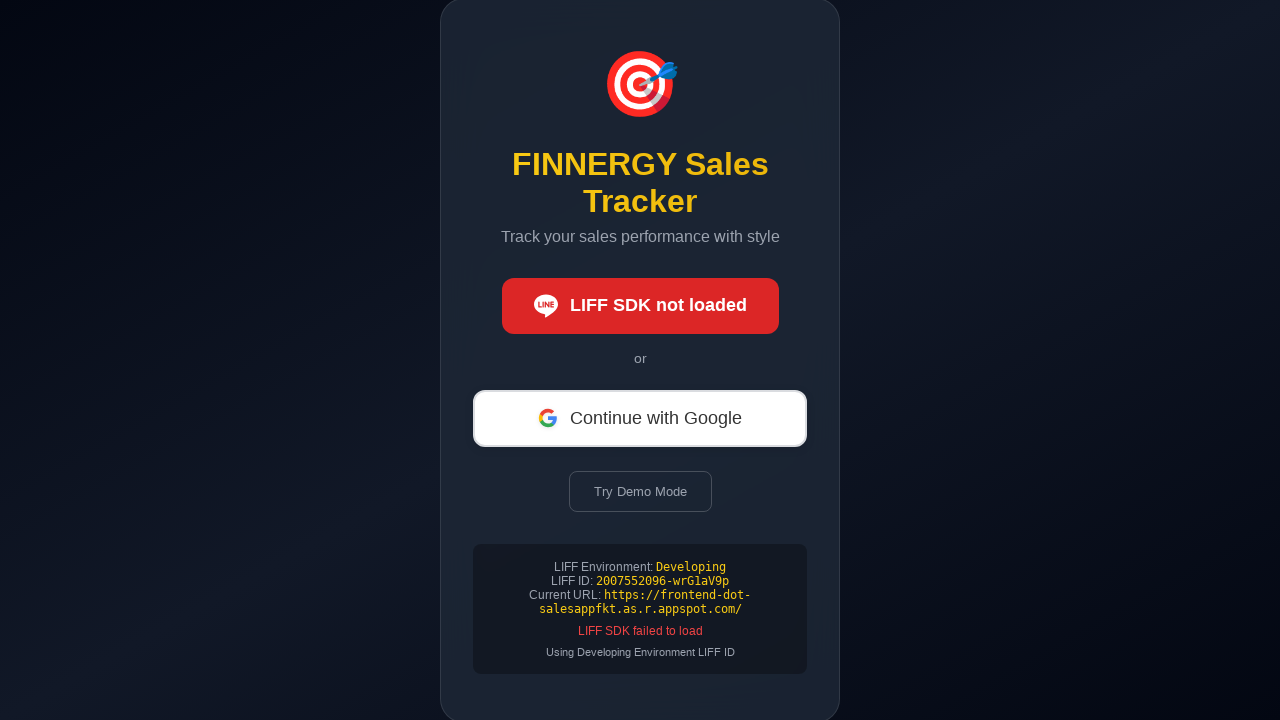